Clicks on the Russian language selector button

Starting URL: https://itcareerhub.de/ru

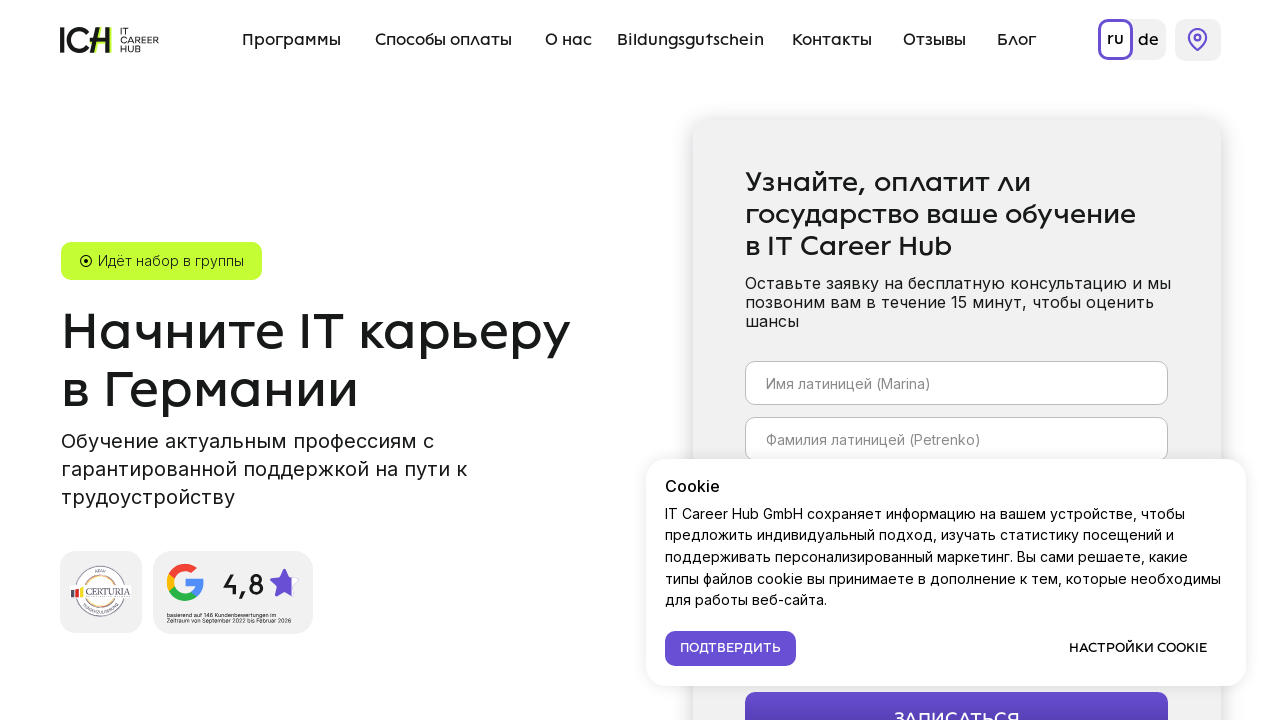

Clicked on Russian language selector button at (1116, 39) on text=ru
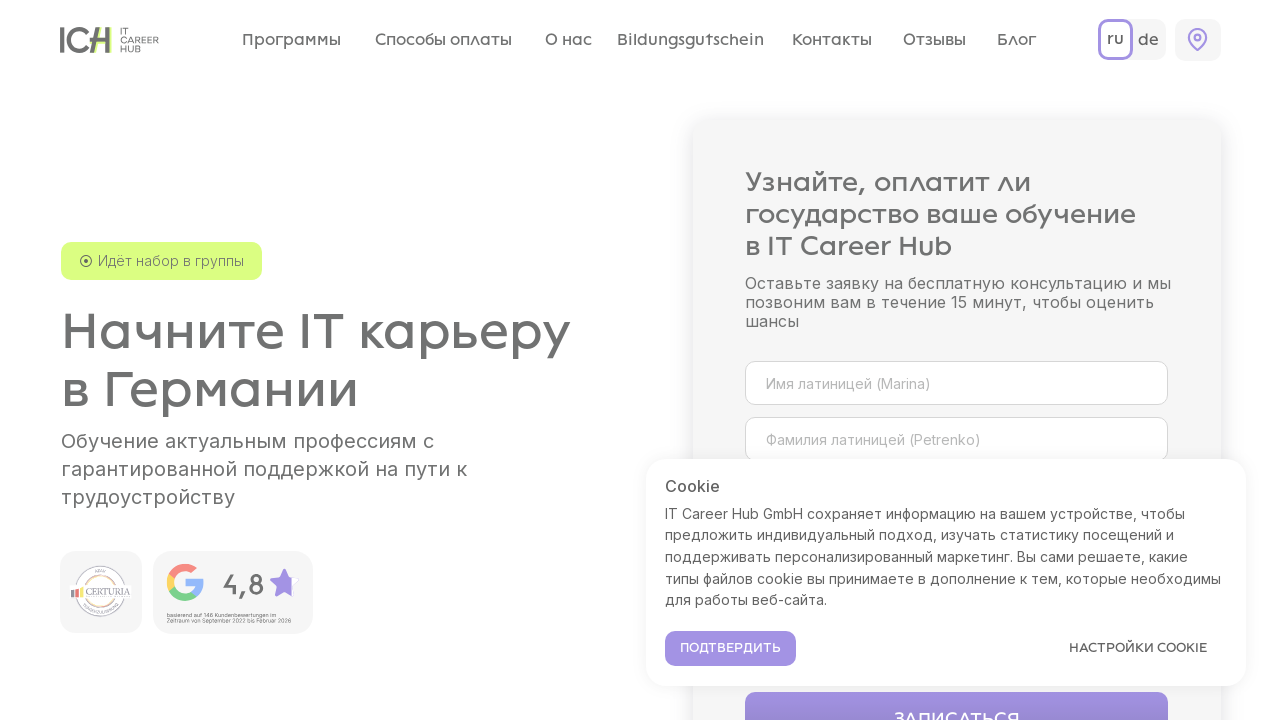

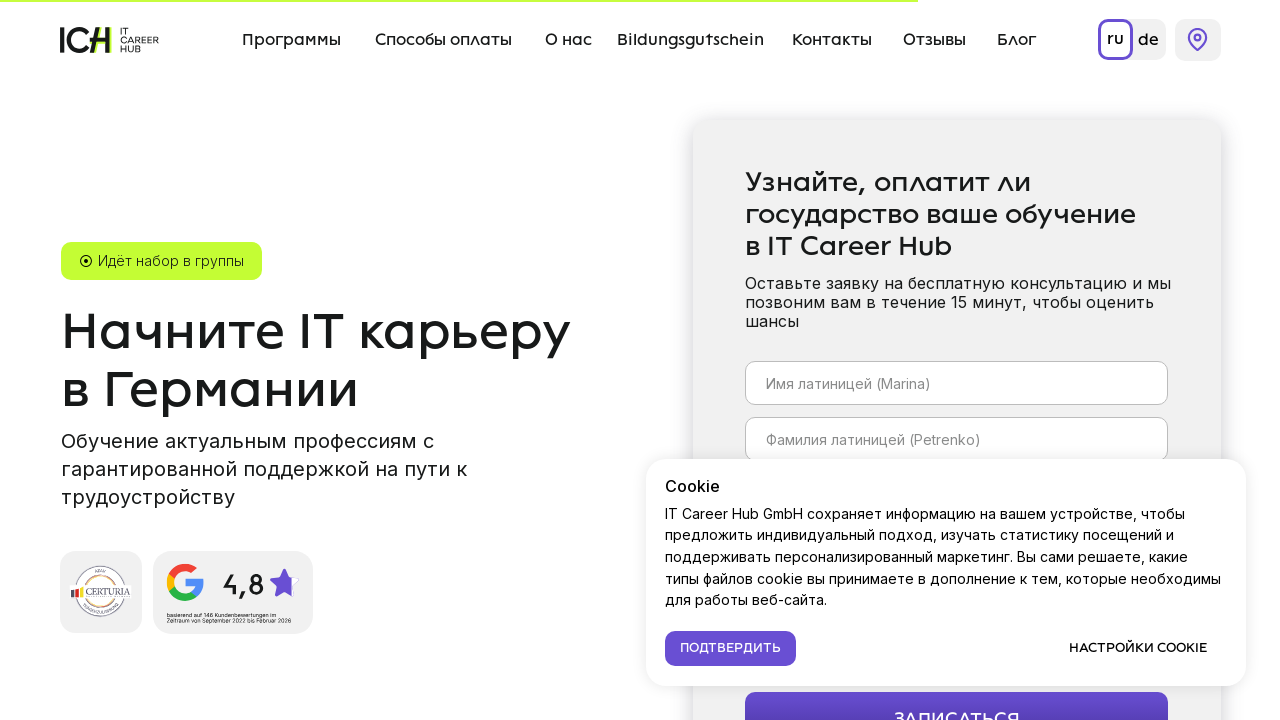